Navigates to the RedBus homepage and verifies the page loads successfully

Starting URL: https://redbus.in/

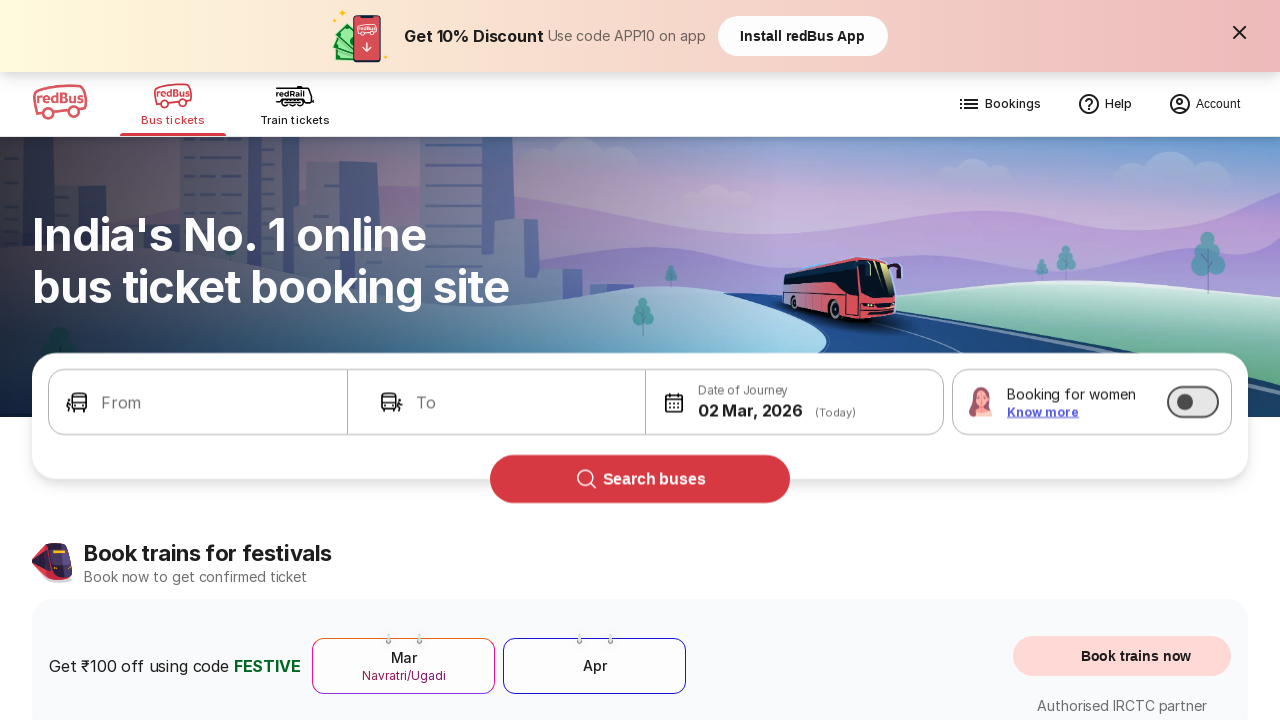

Waited for RedBus homepage to load (domcontentloaded)
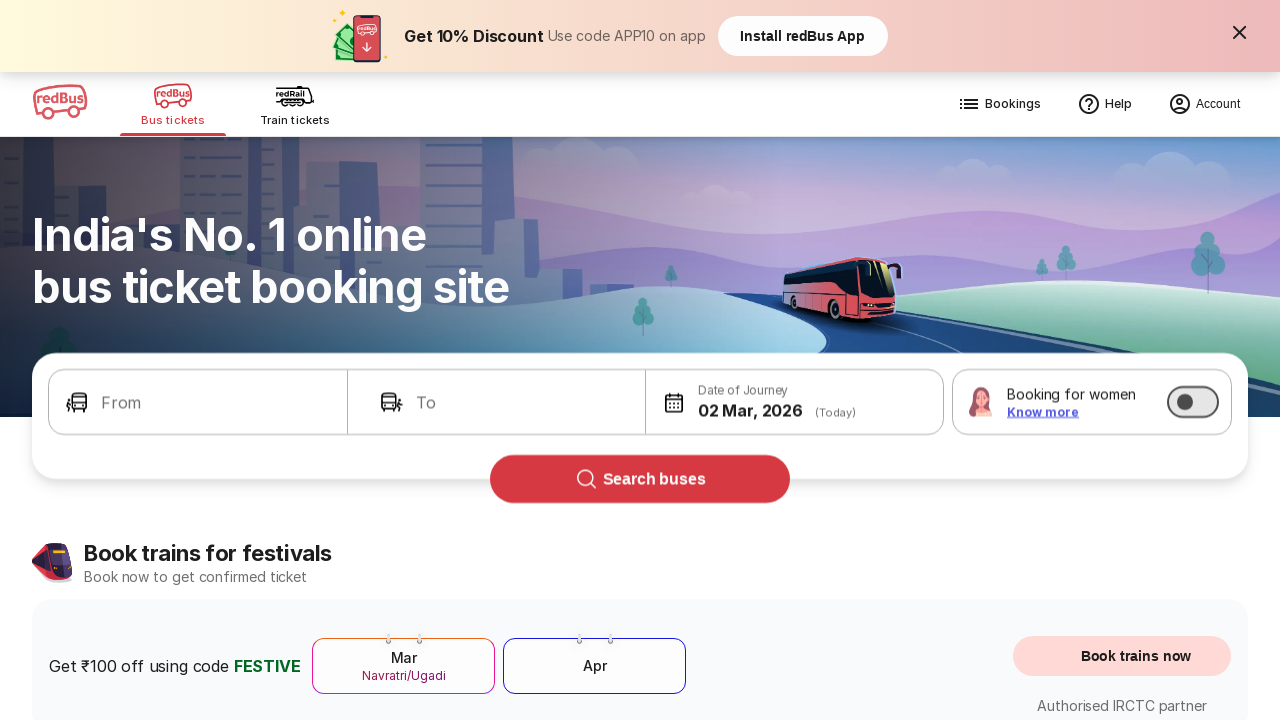

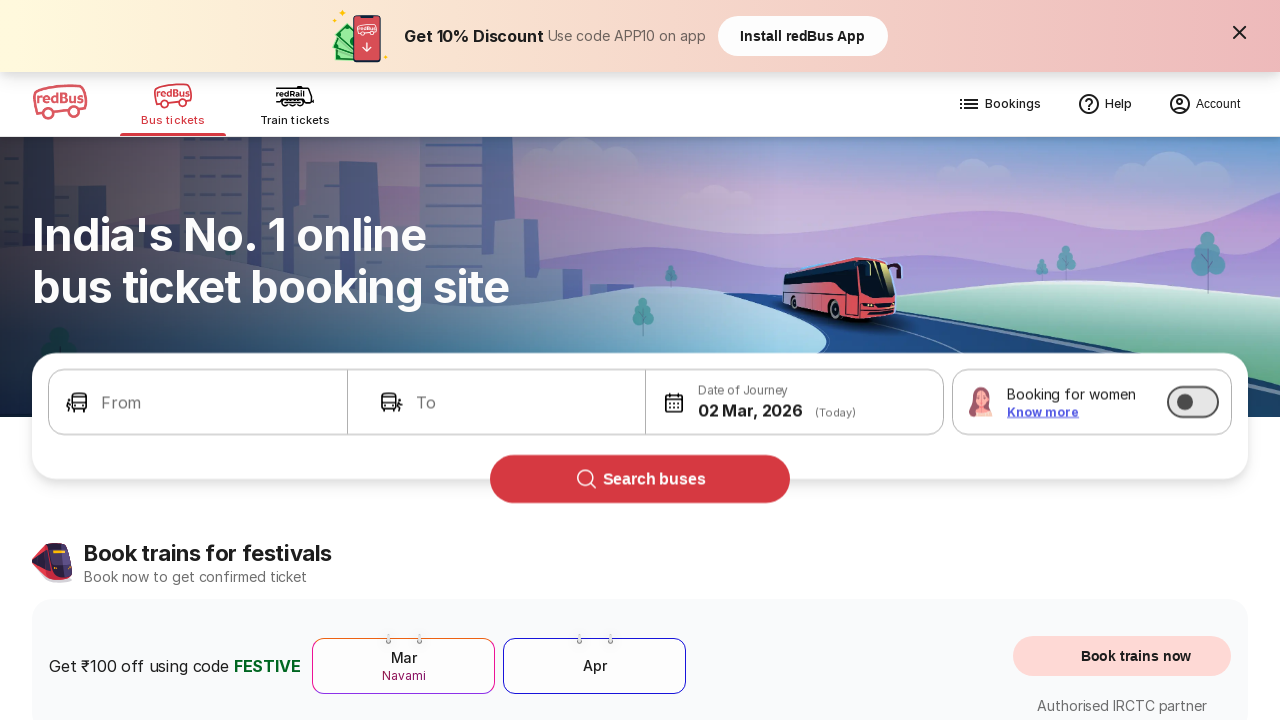